Tests drag and drop functionality by dragging elements into a drop area

Starting URL: https://demo.automationtesting.in/Static.html

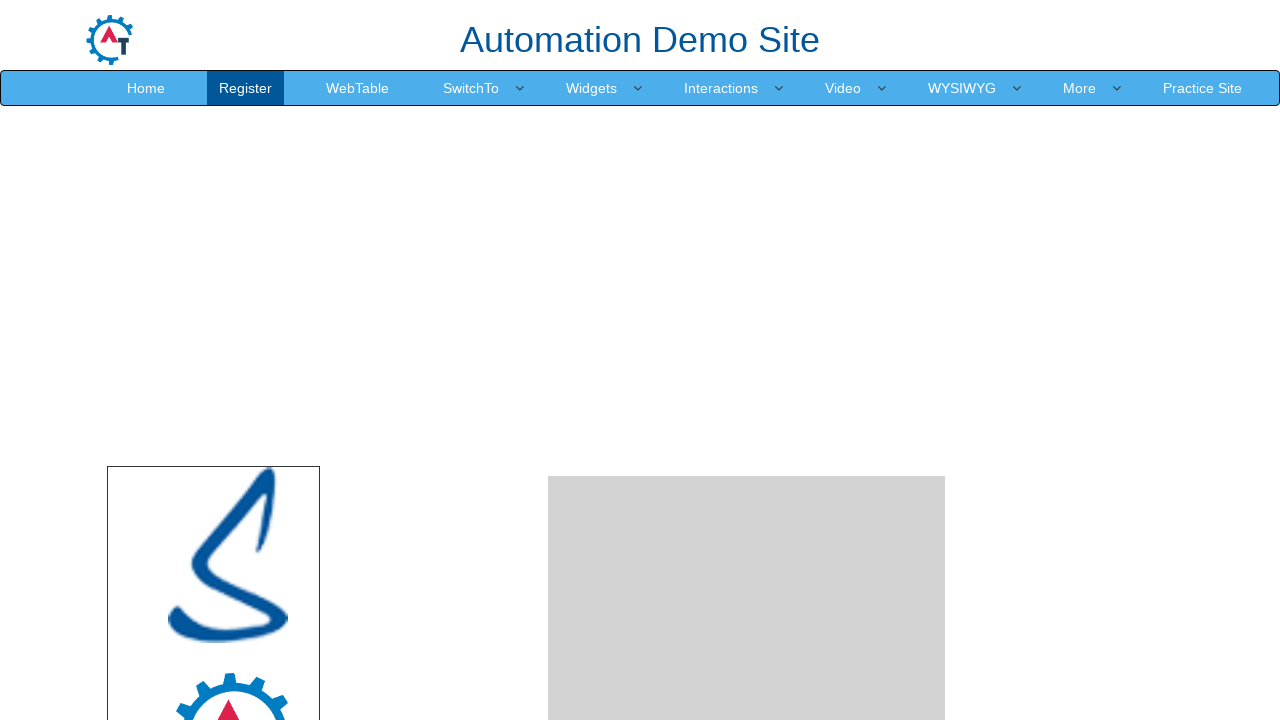

Located all draggable elements in drag area
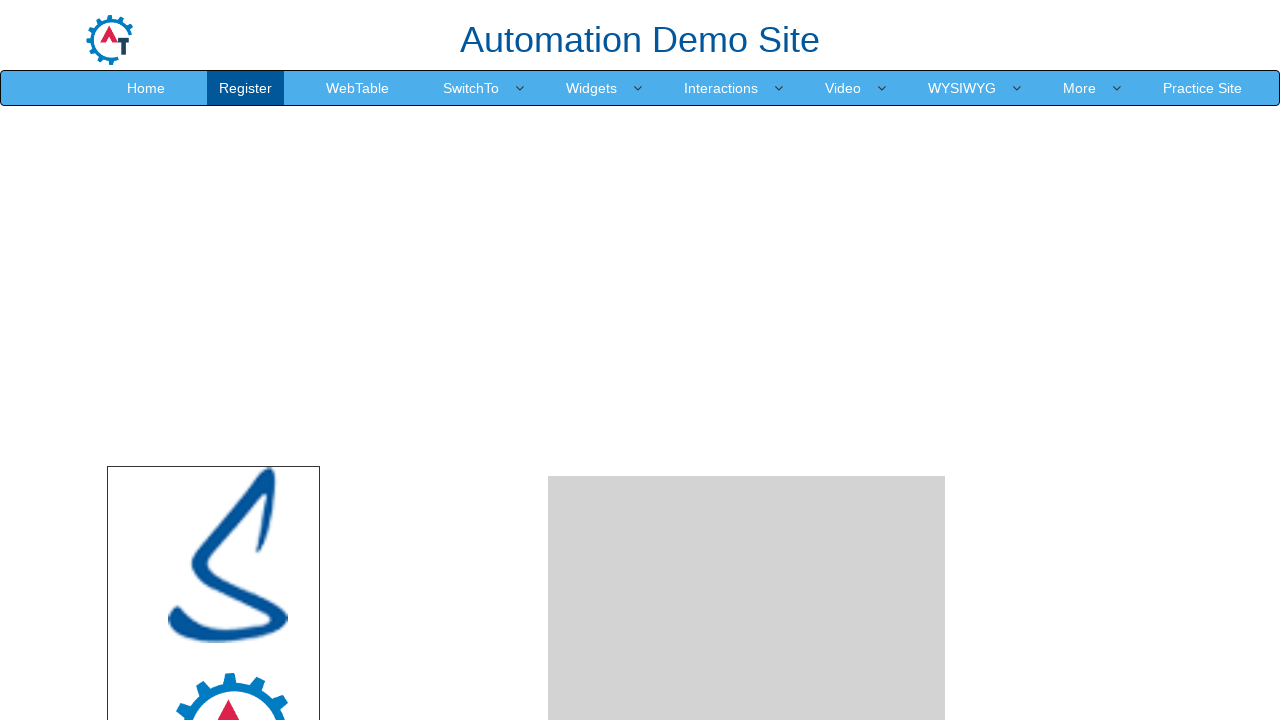

Located drop area element
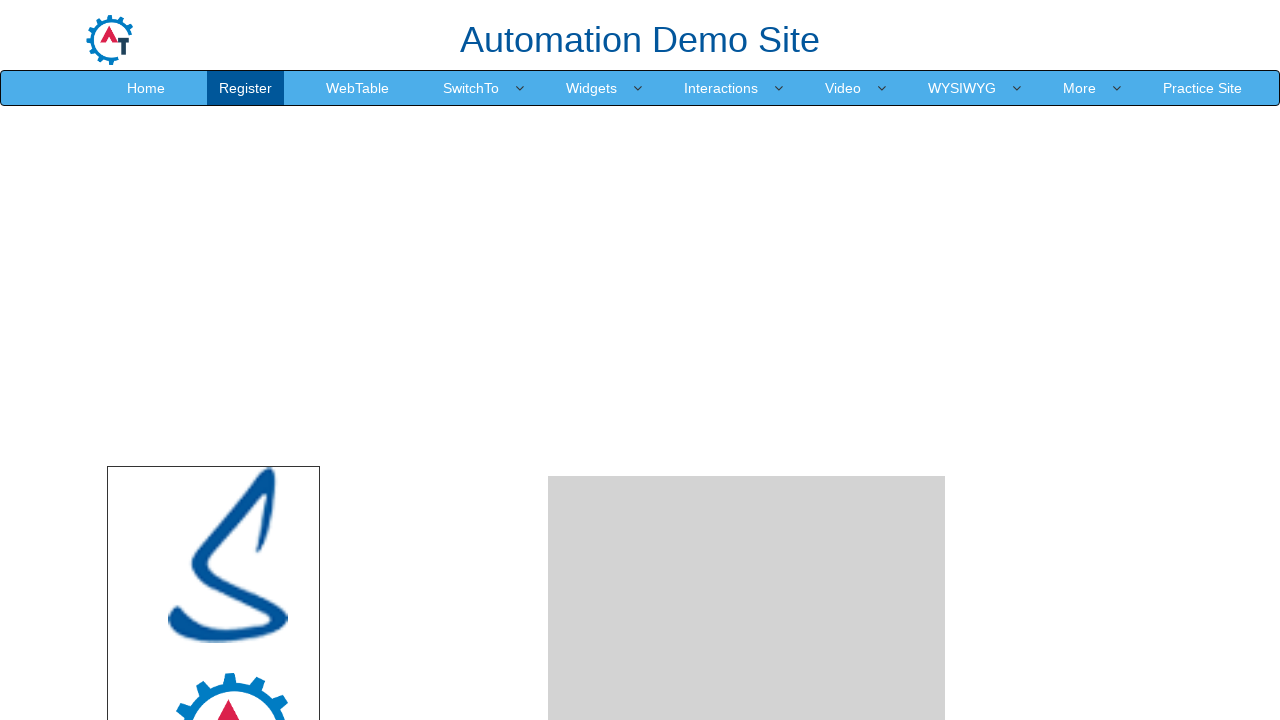

Dragged element to drop area at (747, 481)
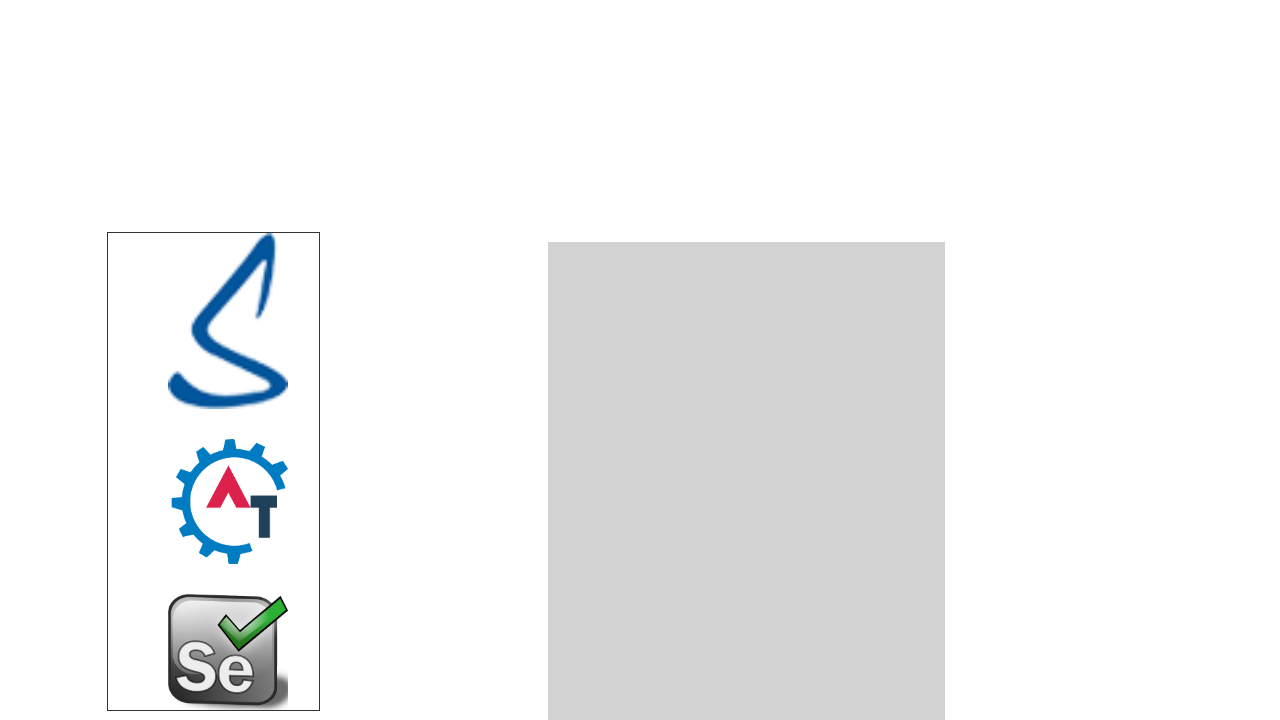

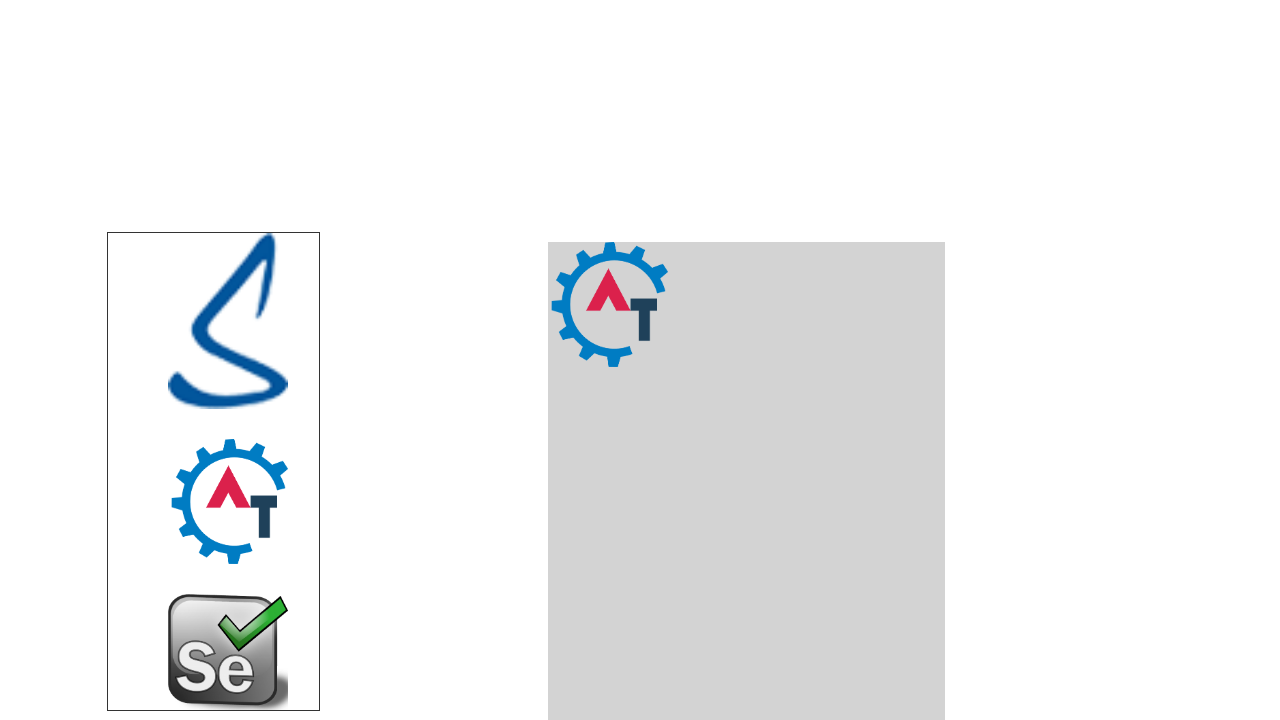